Tests dynamic page loading by clicking a Start button and waiting for the loading bar to complete and display "Hello World!" text.

Starting URL: http://the-internet.herokuapp.com/dynamic_loading/2

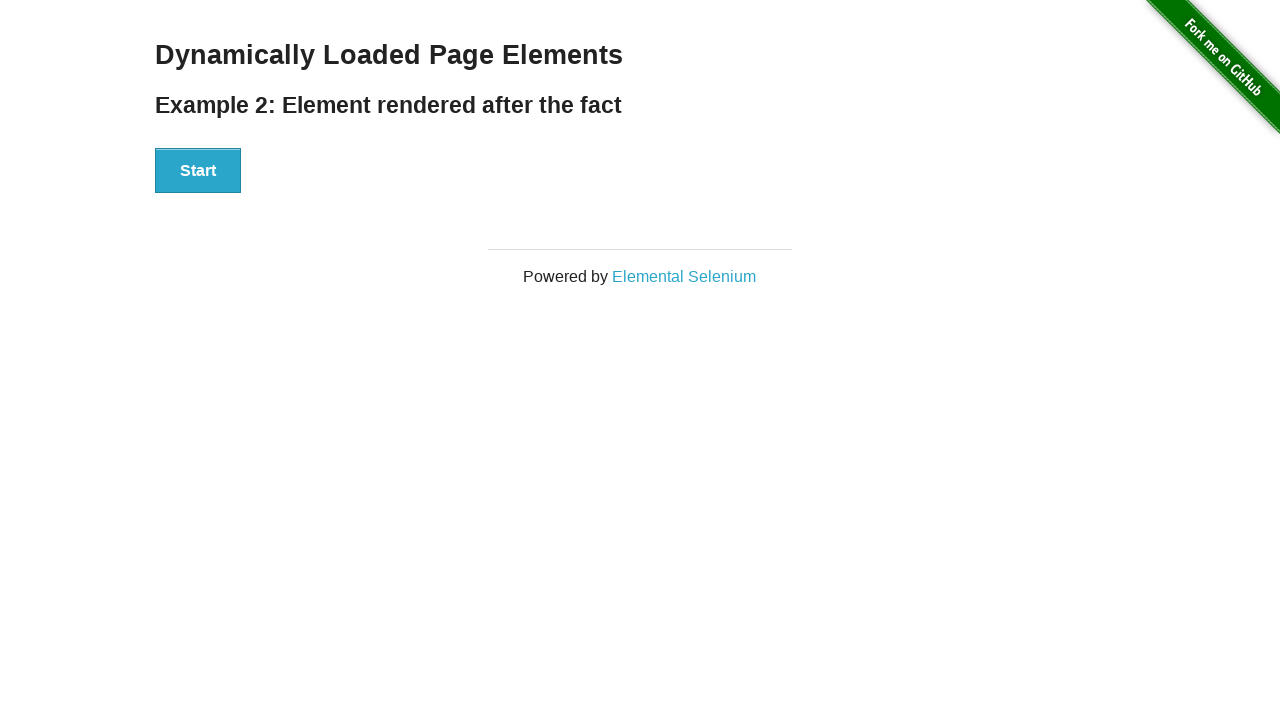

Clicked the Start button to initiate dynamic loading at (198, 171) on #start button
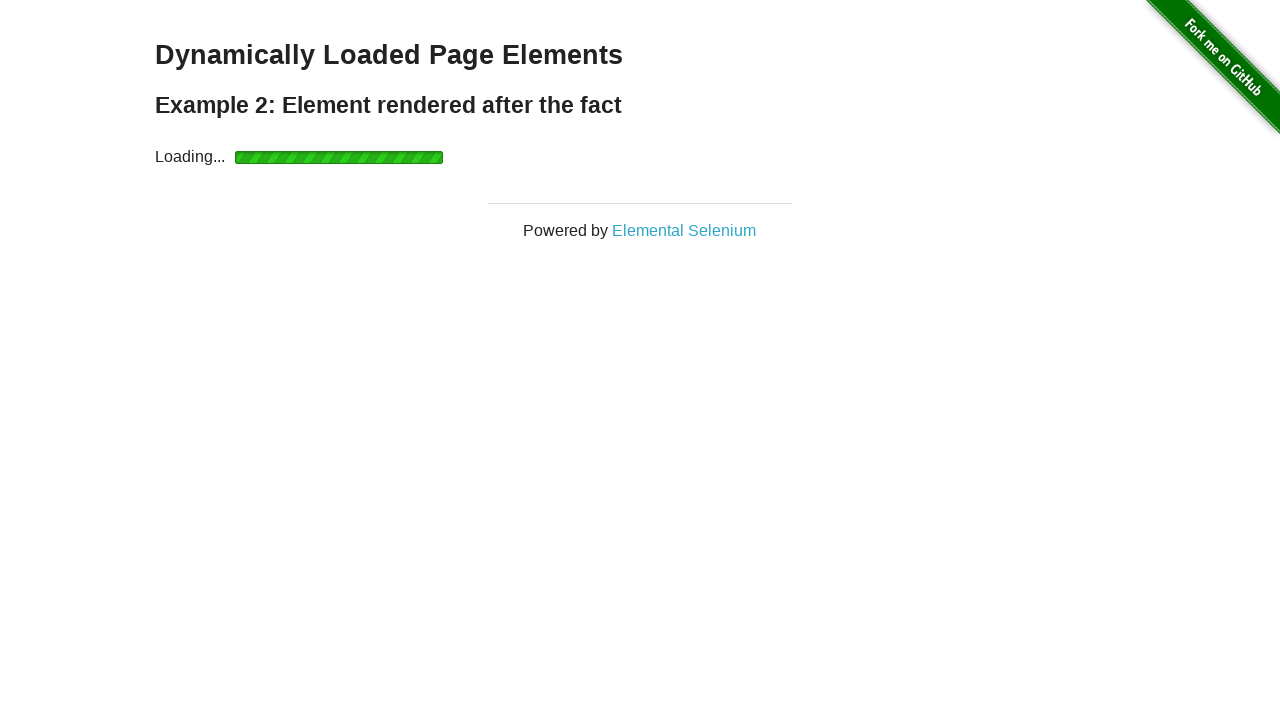

Waited for loading bar to complete and finish element to become visible
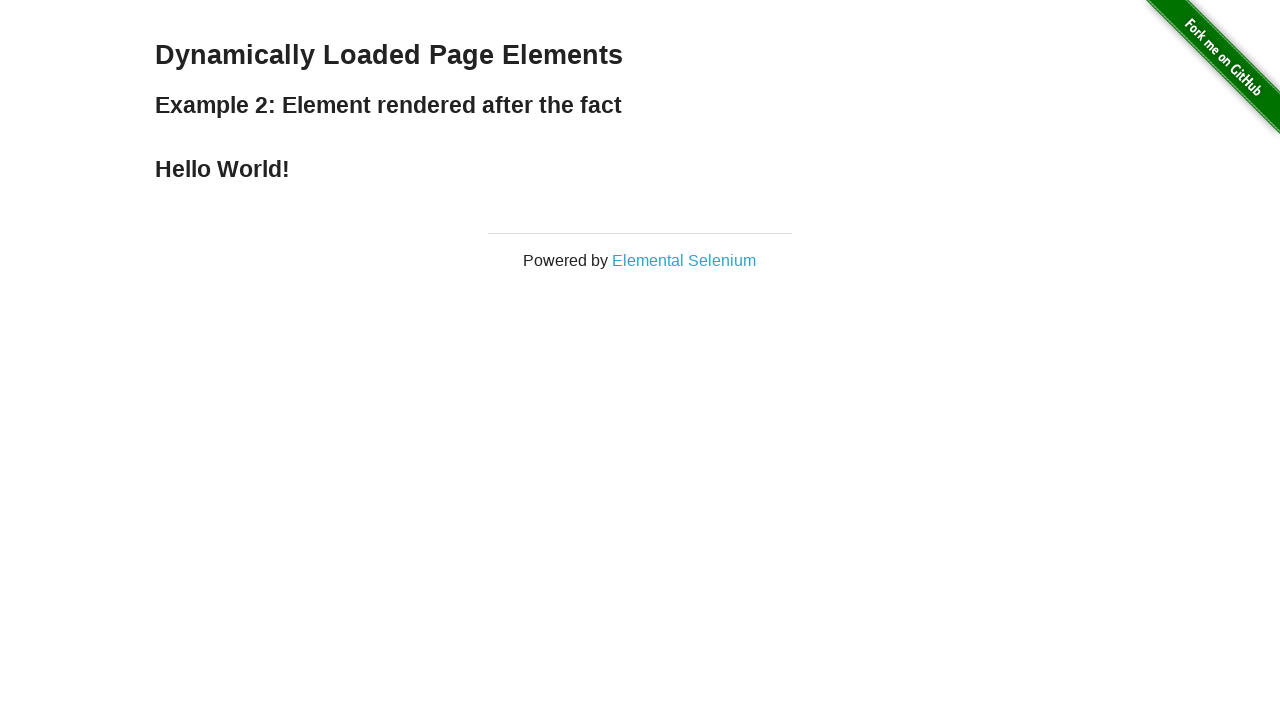

Verified 'Hello World!' text is displayed in finish element
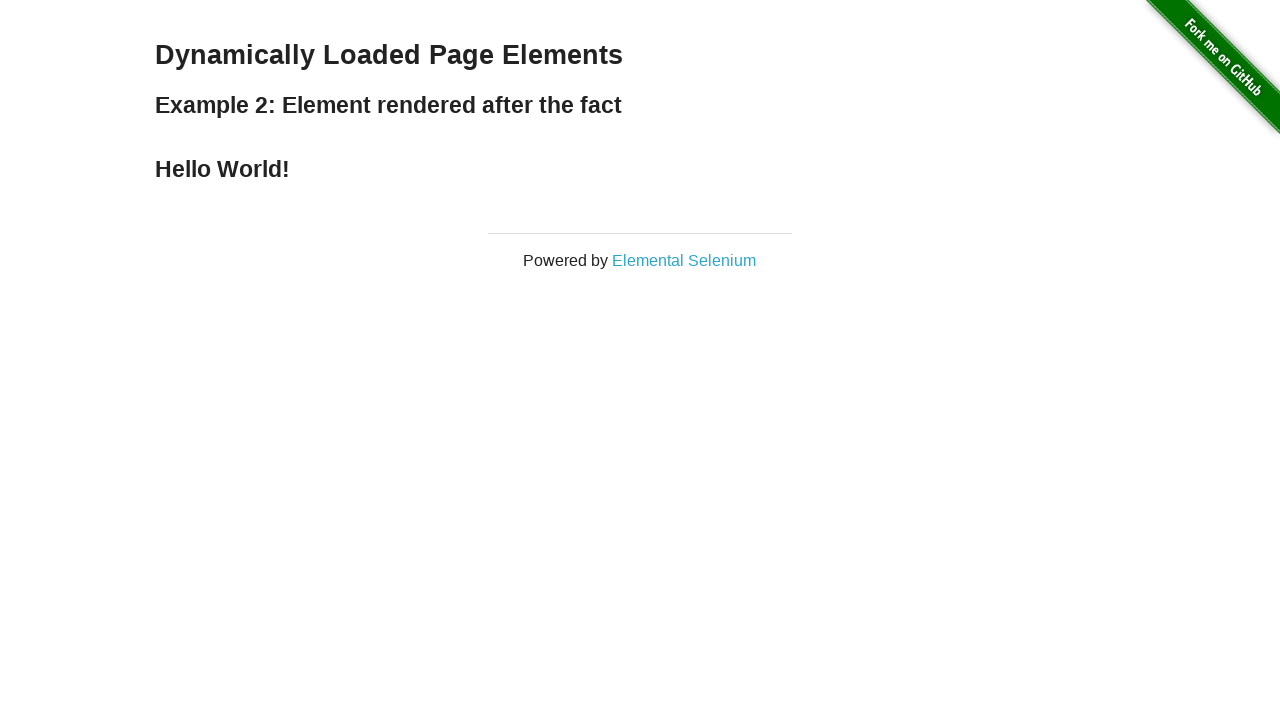

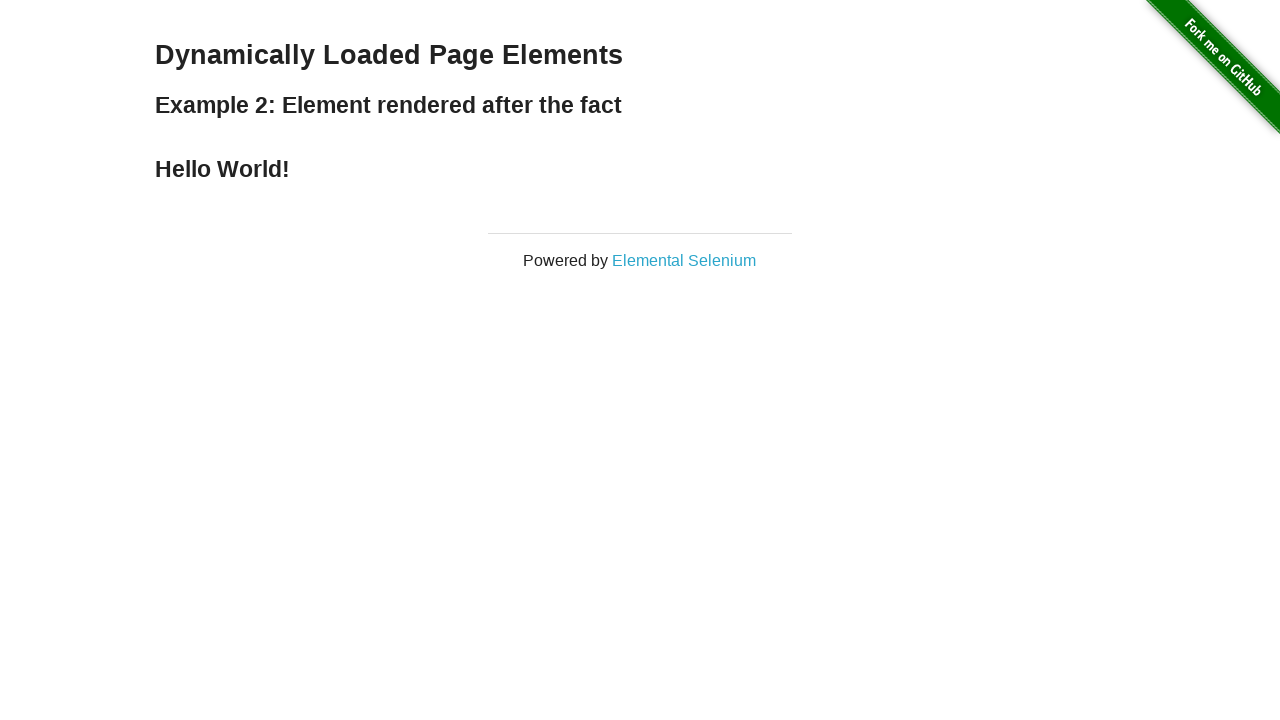